Tests jQuery UI interaction features including drag and drop, resizable elements, selectable items, and sortable lists by performing mouse actions on demo frames.

Starting URL: https://jqueryui.com

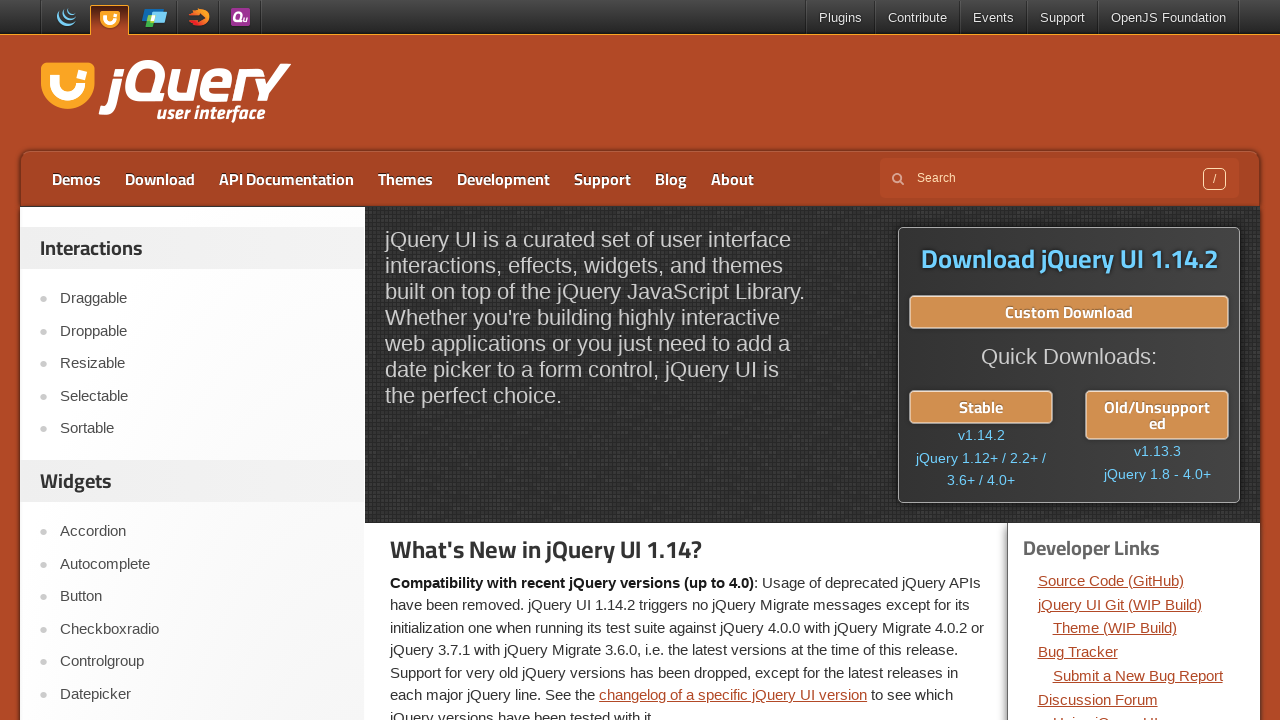

Clicked on Droppable link in sidebar at (202, 331) on xpath=//aside[@class='widget']//a[text()='Droppable']
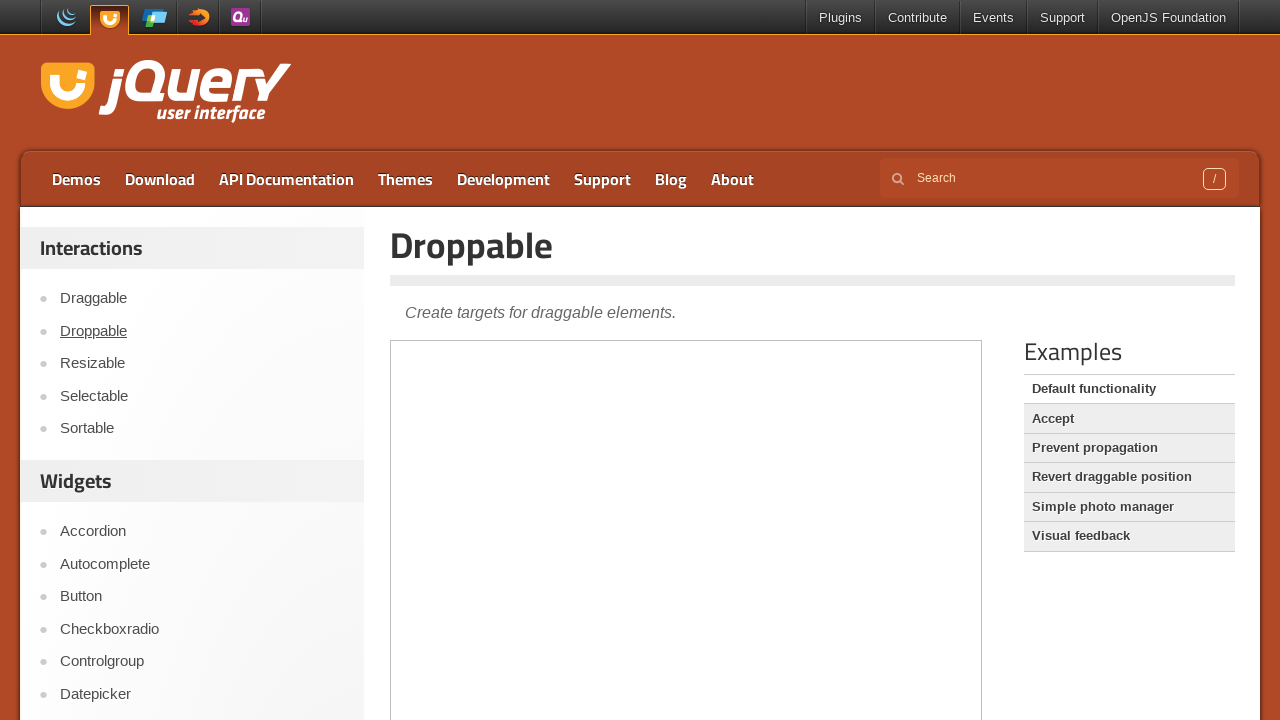

Switched to demo iframe for Droppable
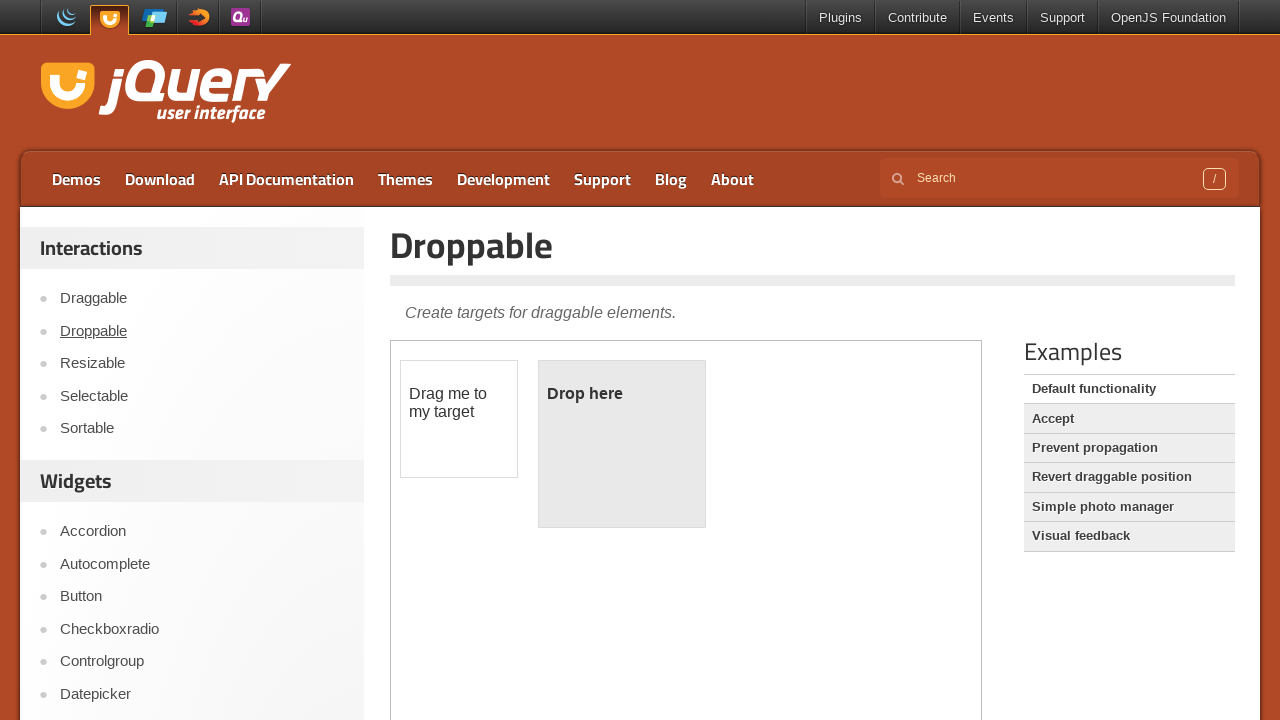

Dragged draggable element to droppable element at (622, 444)
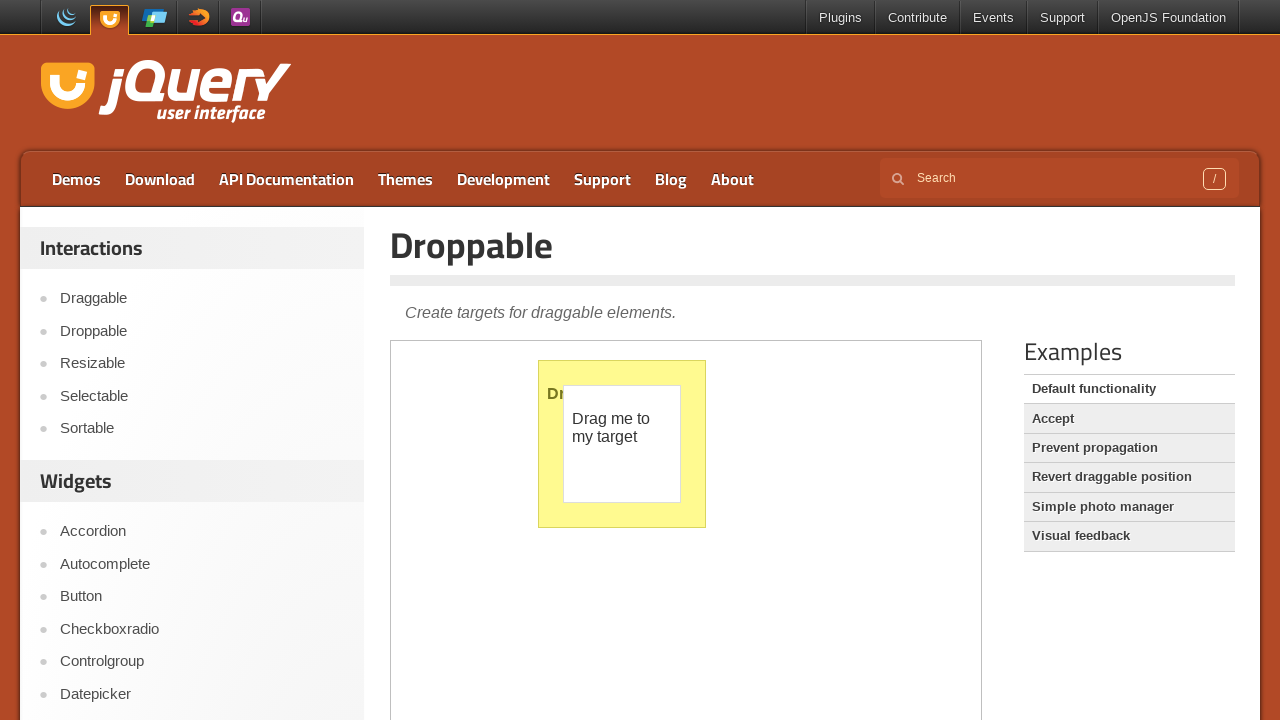

Clicked on Resizable link in sidebar at (202, 364) on xpath=//aside[@class='widget']//a[text()='Resizable']
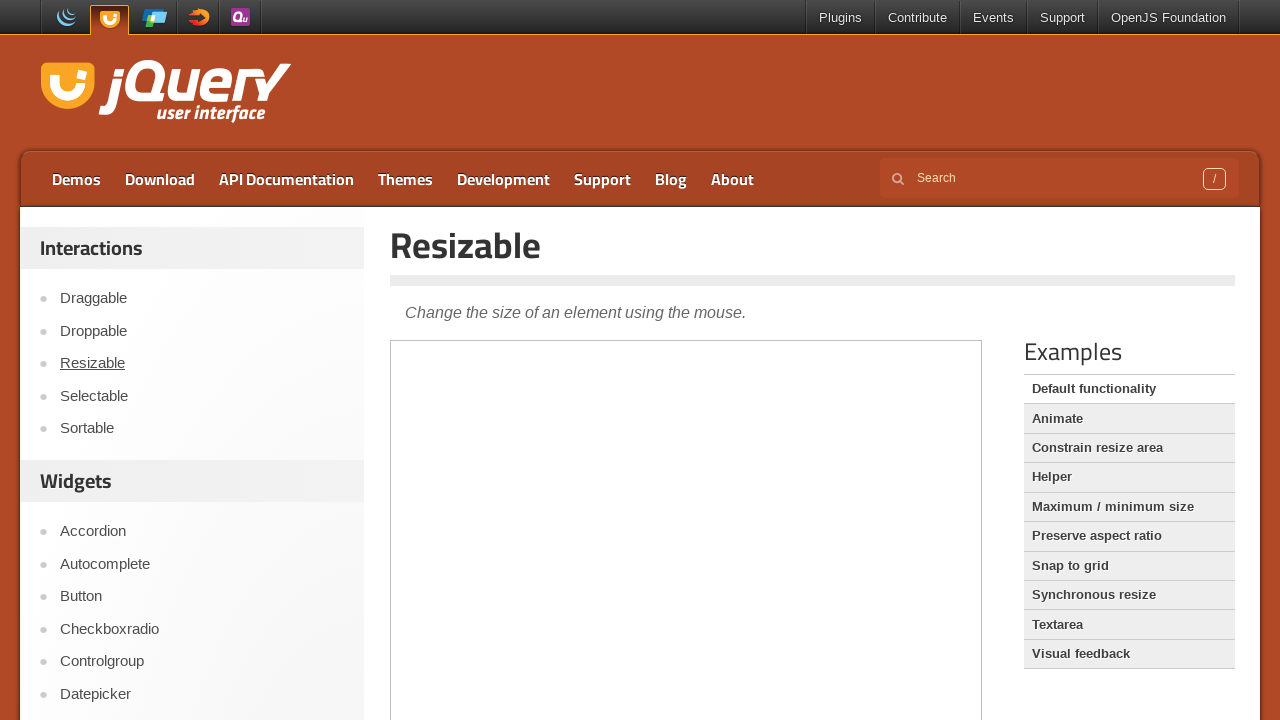

Switched to demo iframe for Resizable
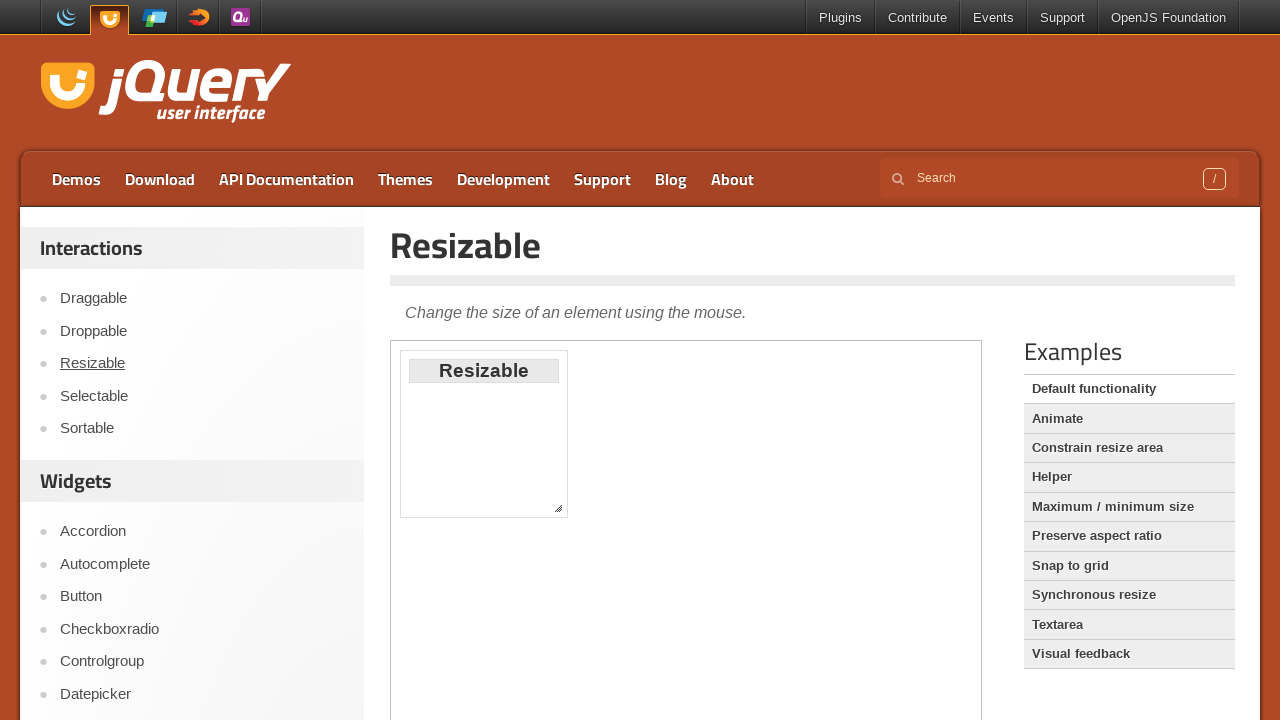

Moved mouse to resize handle at (558, 508)
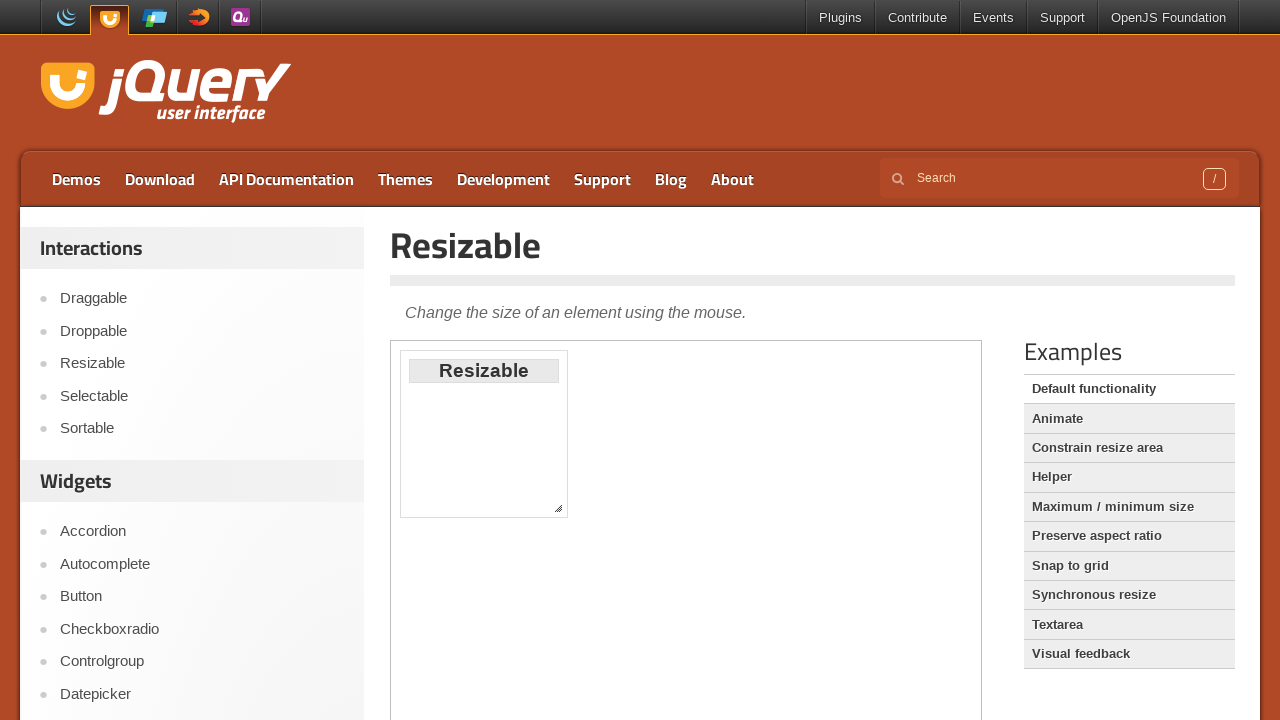

Pressed mouse button down on resize handle at (558, 508)
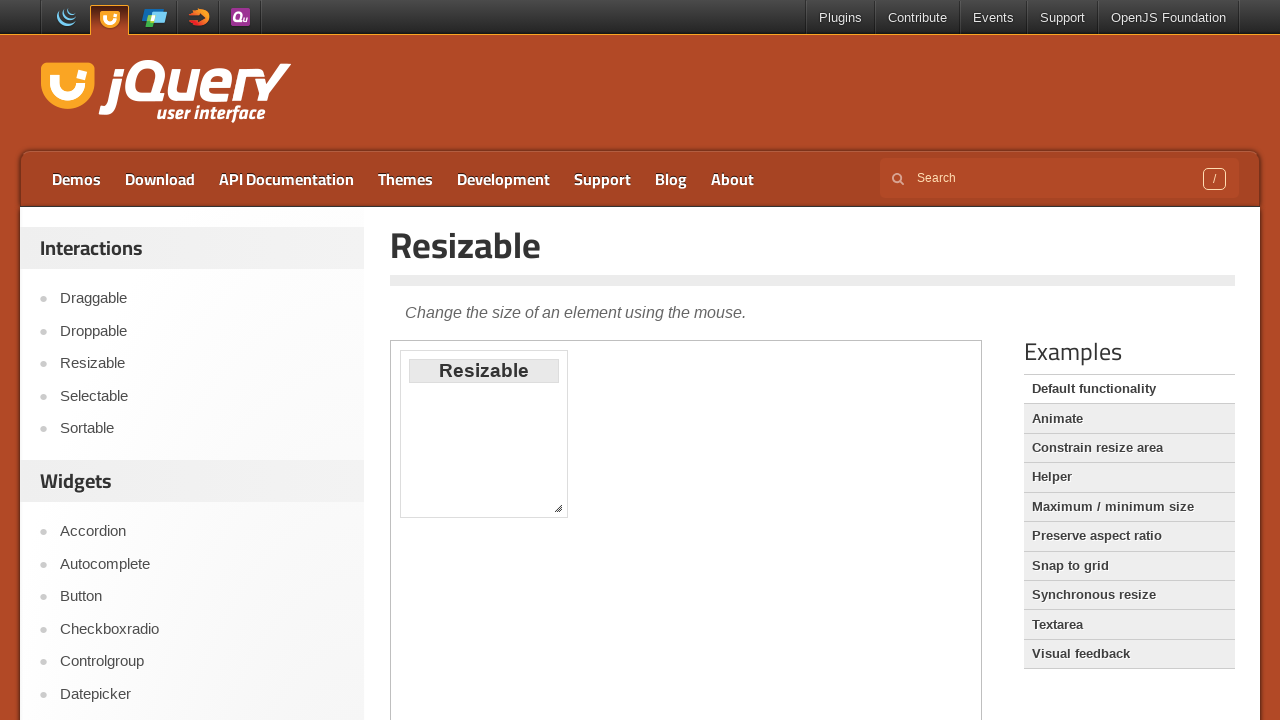

Dragged resize handle to new position at (640, 600)
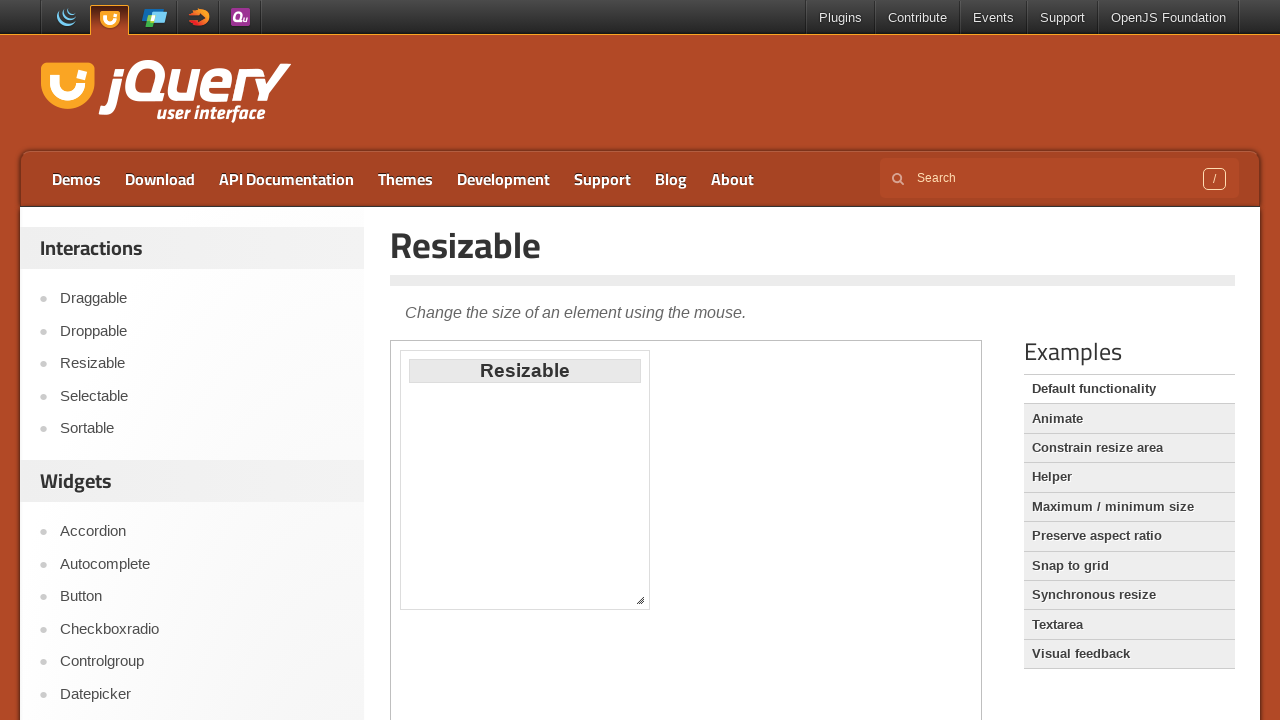

Released mouse button to complete resize at (640, 600)
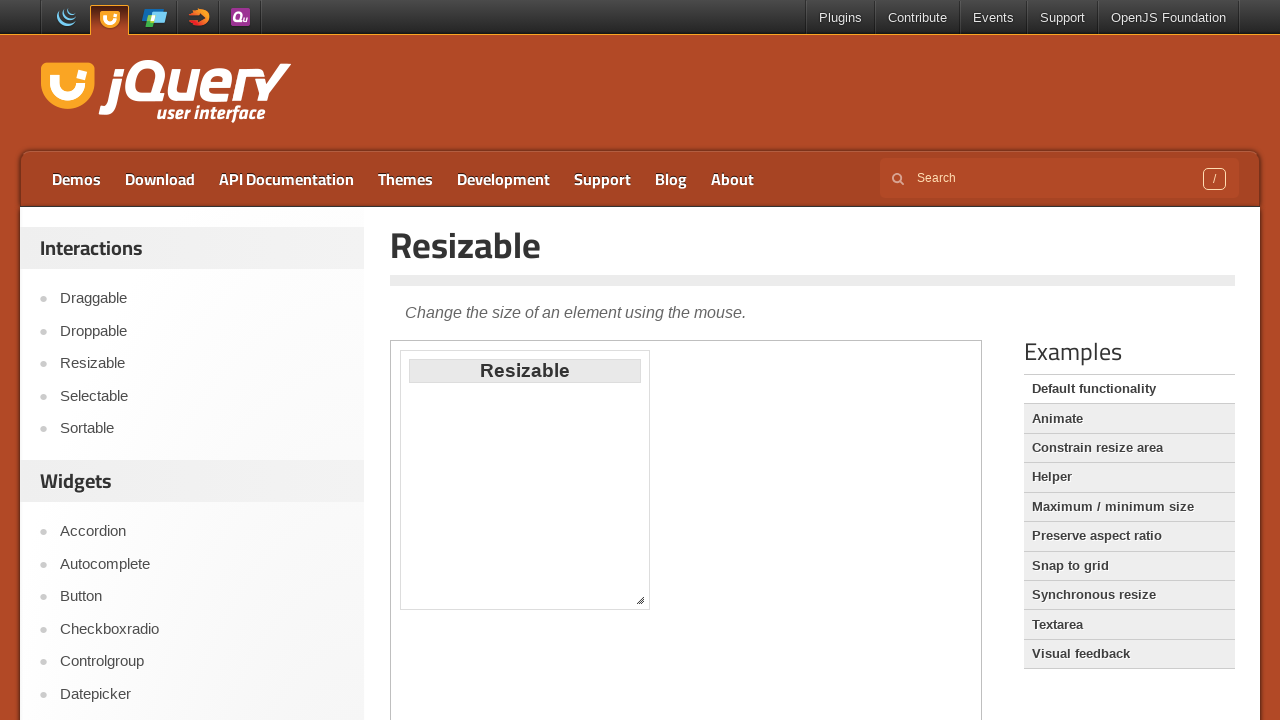

Clicked on Selectable link in sidebar at (202, 396) on xpath=//aside[@class='widget']//a[text()='Selectable']
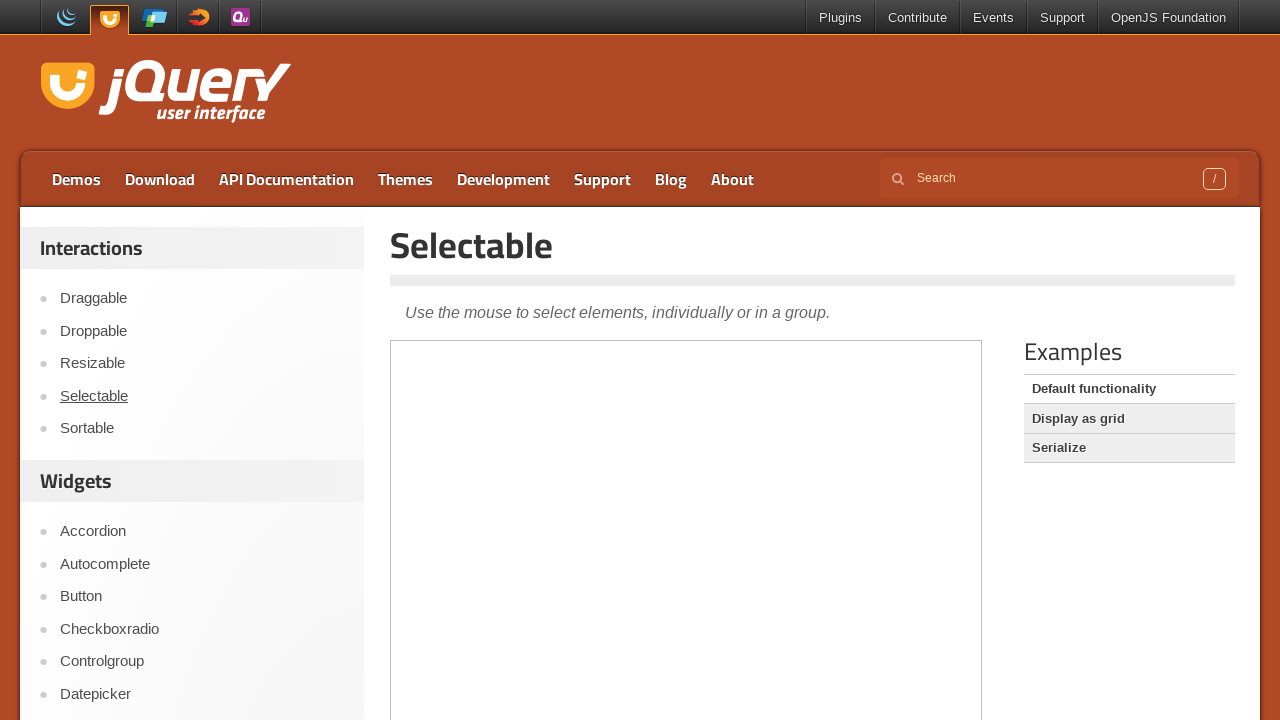

Switched to demo iframe for Selectable
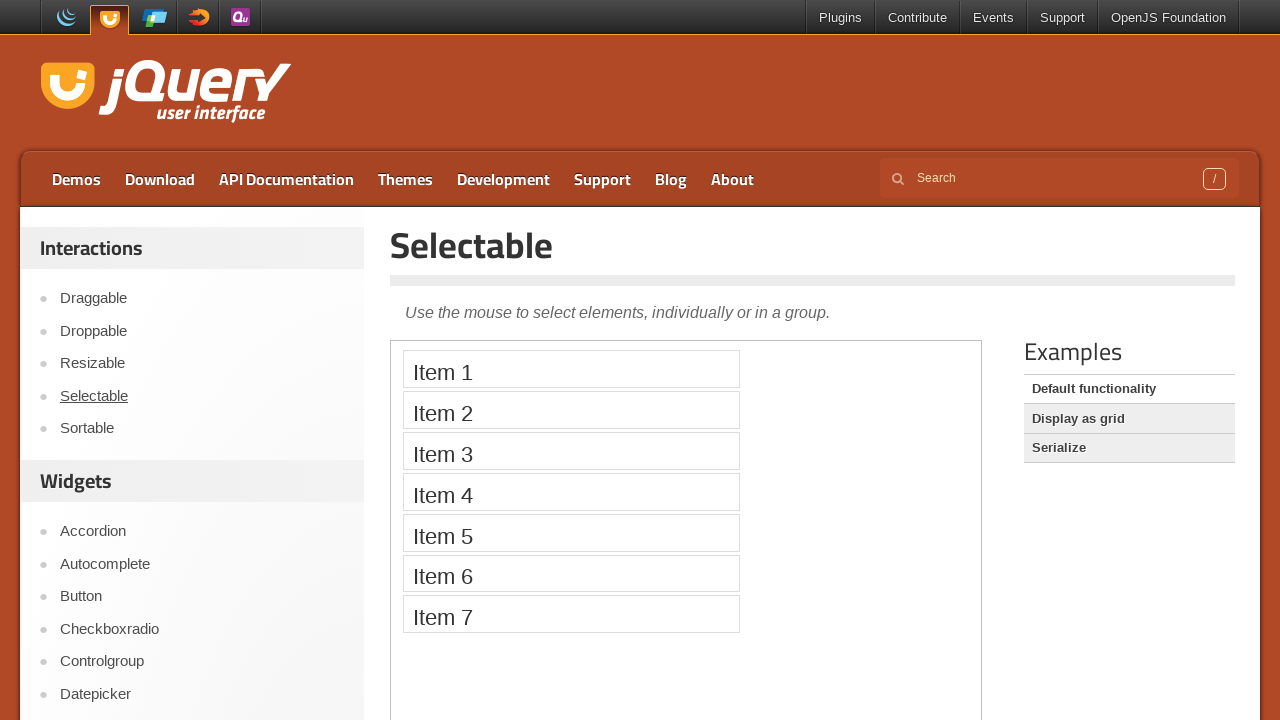

Dragged from Item 1 to Item 7 to select items at (571, 614)
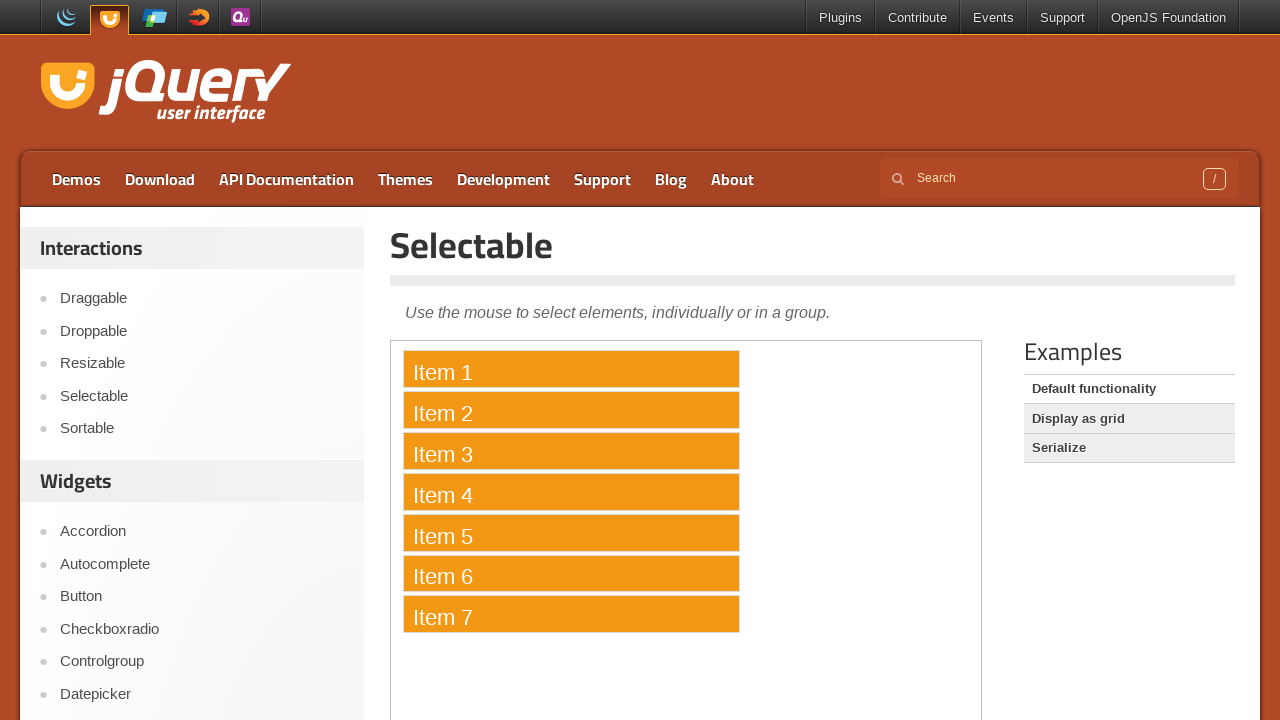

Clicked on Sortable link in sidebar at (202, 429) on xpath=//aside[@class='widget']//a[text()='Sortable']
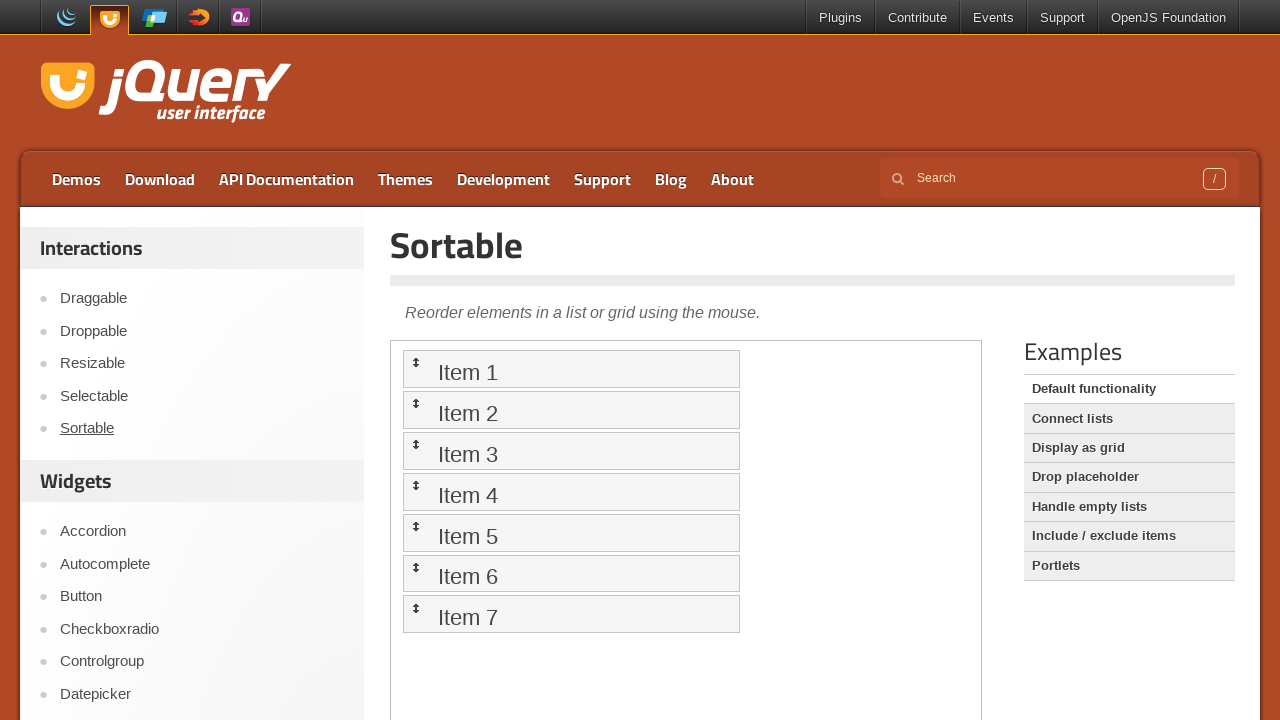

Switched to demo iframe for Sortable
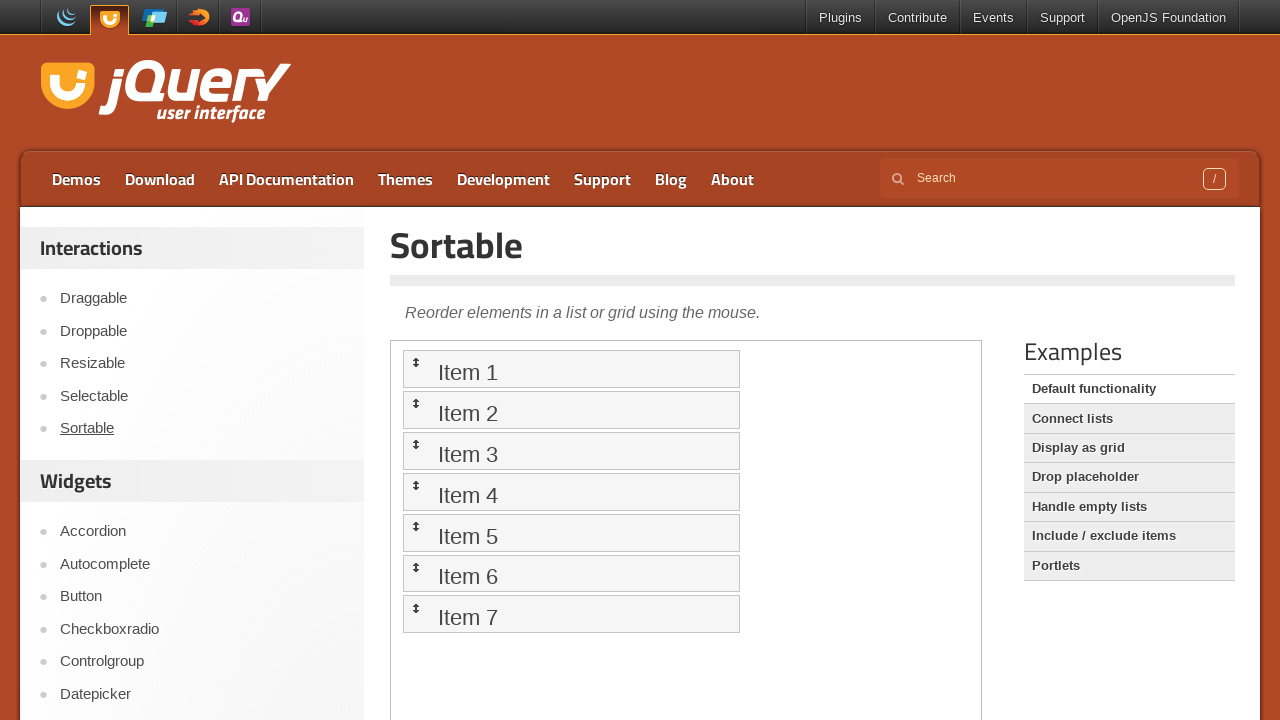

Dragged sortable item 0 to position of item 1 at (571, 410)
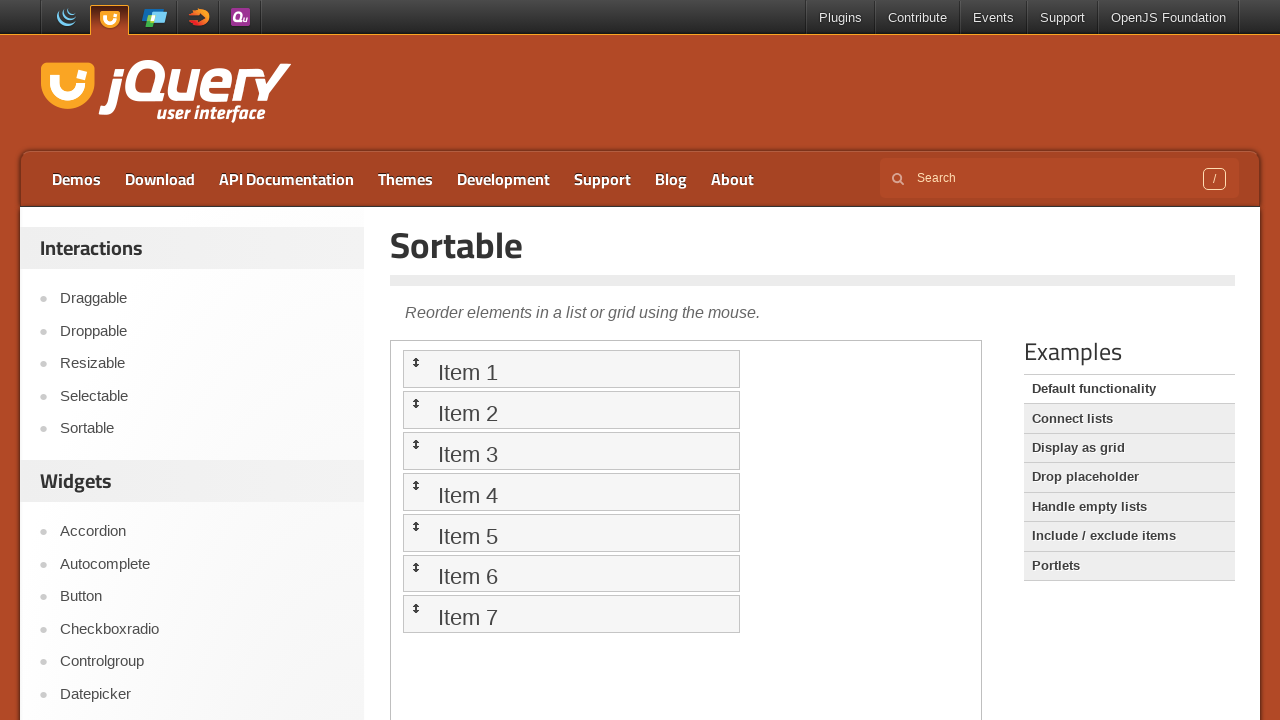

Dragged sortable item 1 to position of item 2 at (571, 451)
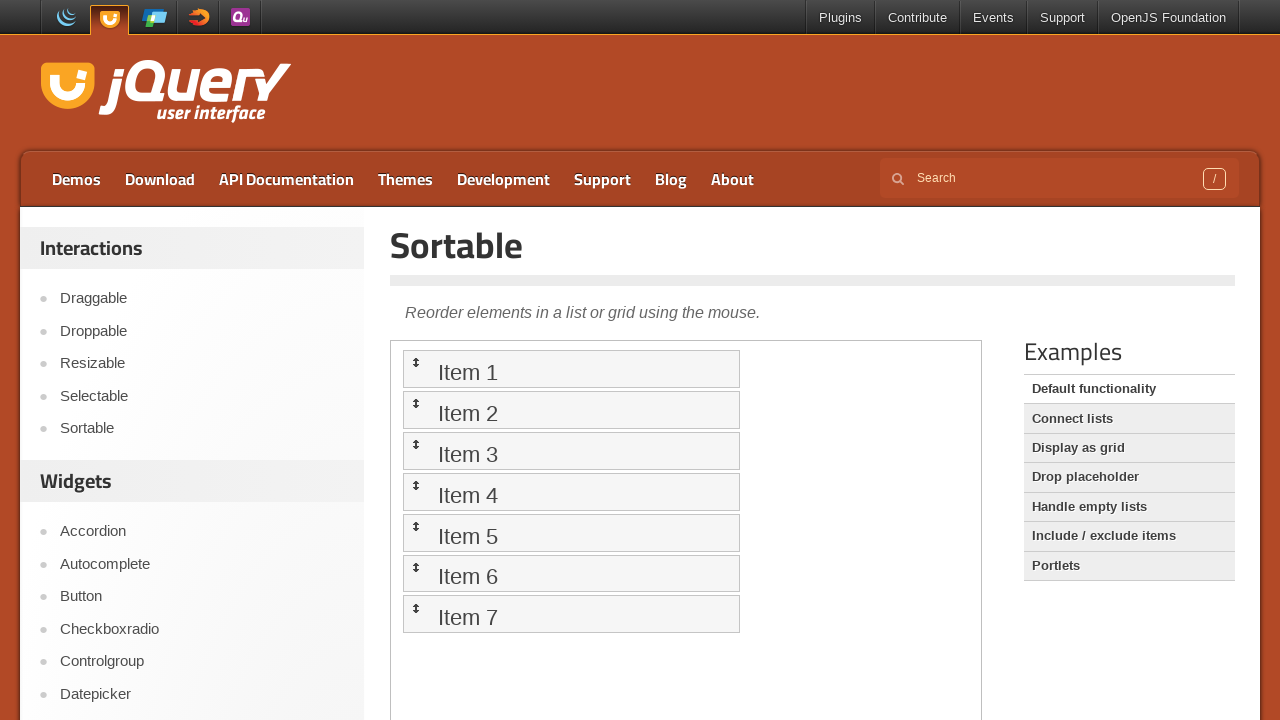

Dragged sortable item 2 to position of item 3 at (571, 492)
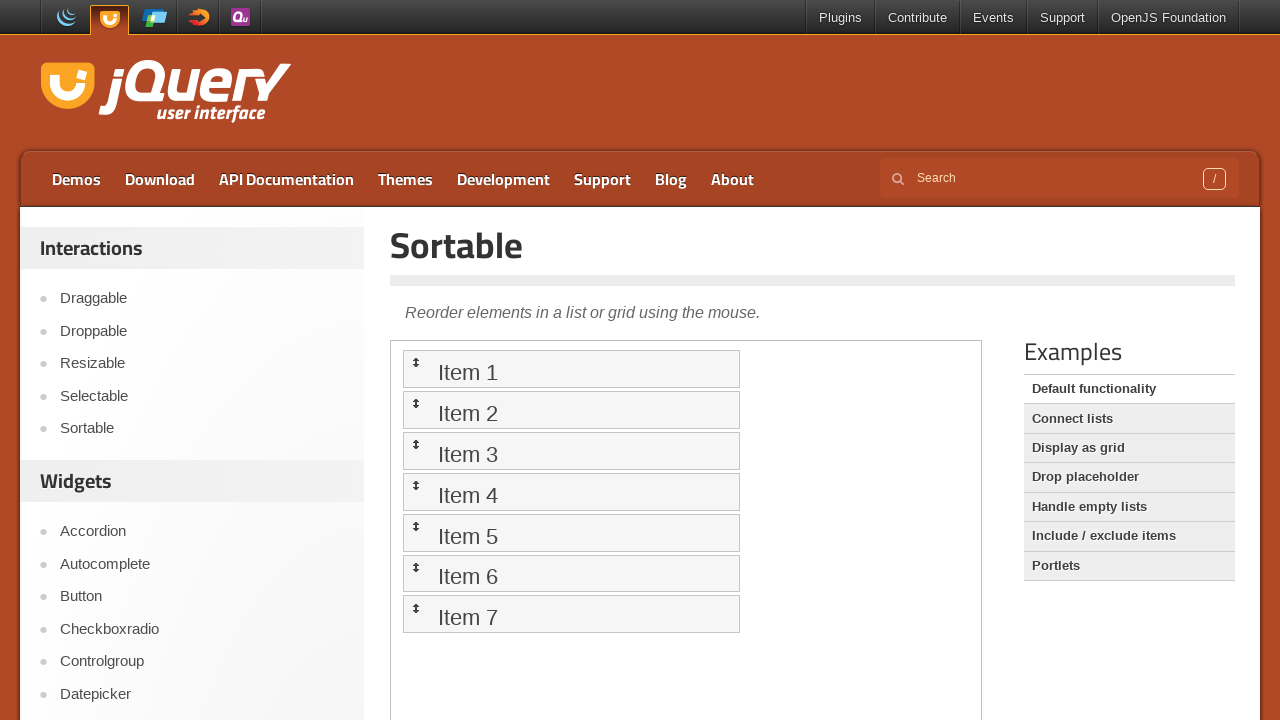

Dragged sortable item 3 to position of item 4 at (571, 532)
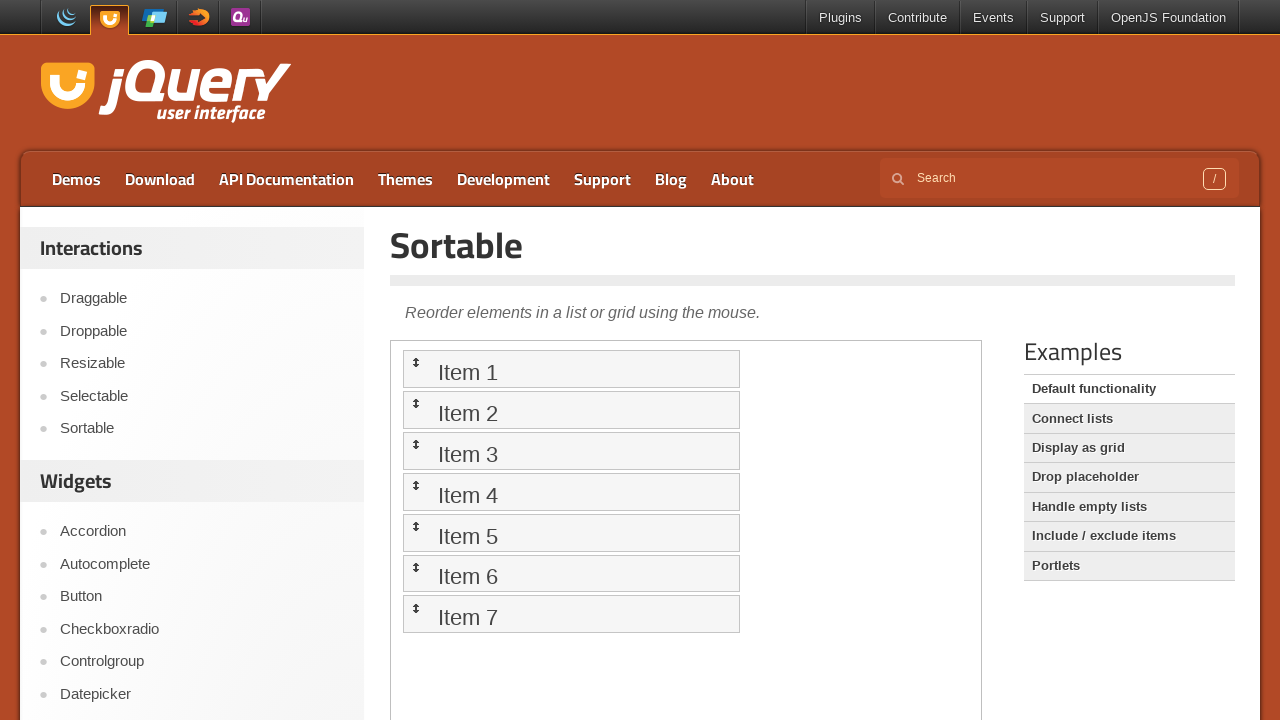

Dragged sortable item 4 to position of item 5 at (571, 573)
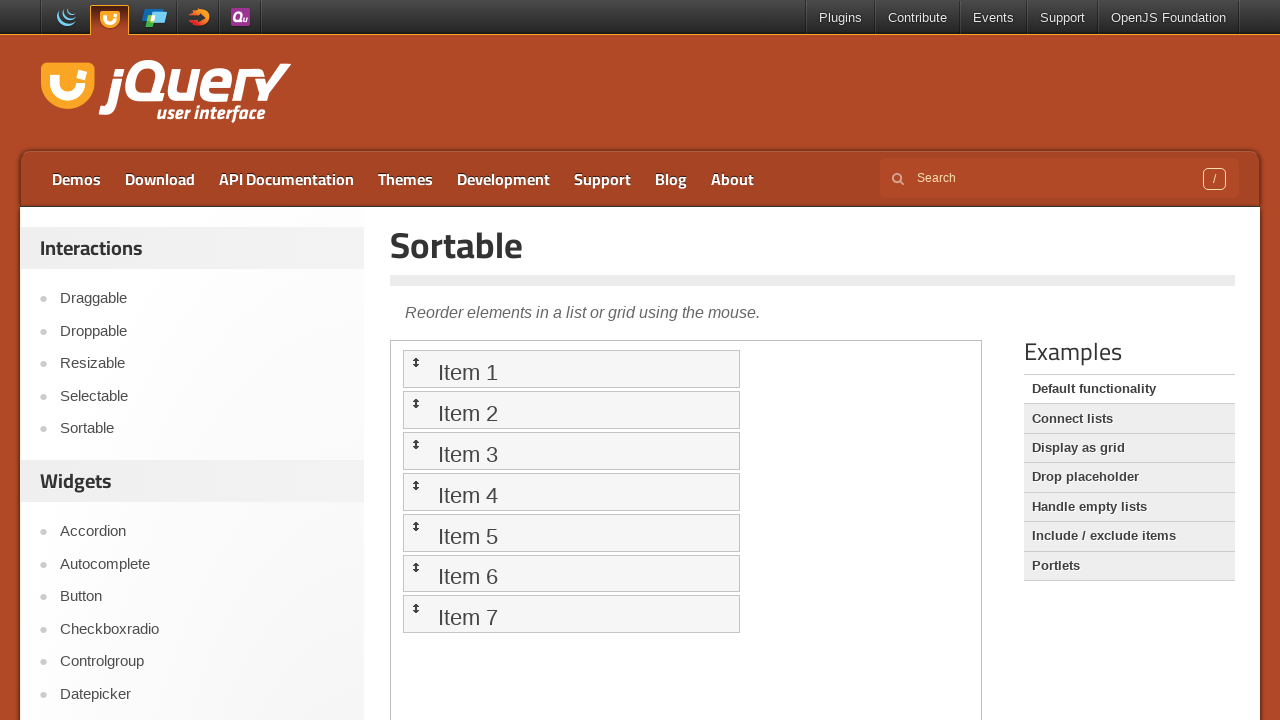

Dragged sortable item 5 to position of item 6 at (571, 614)
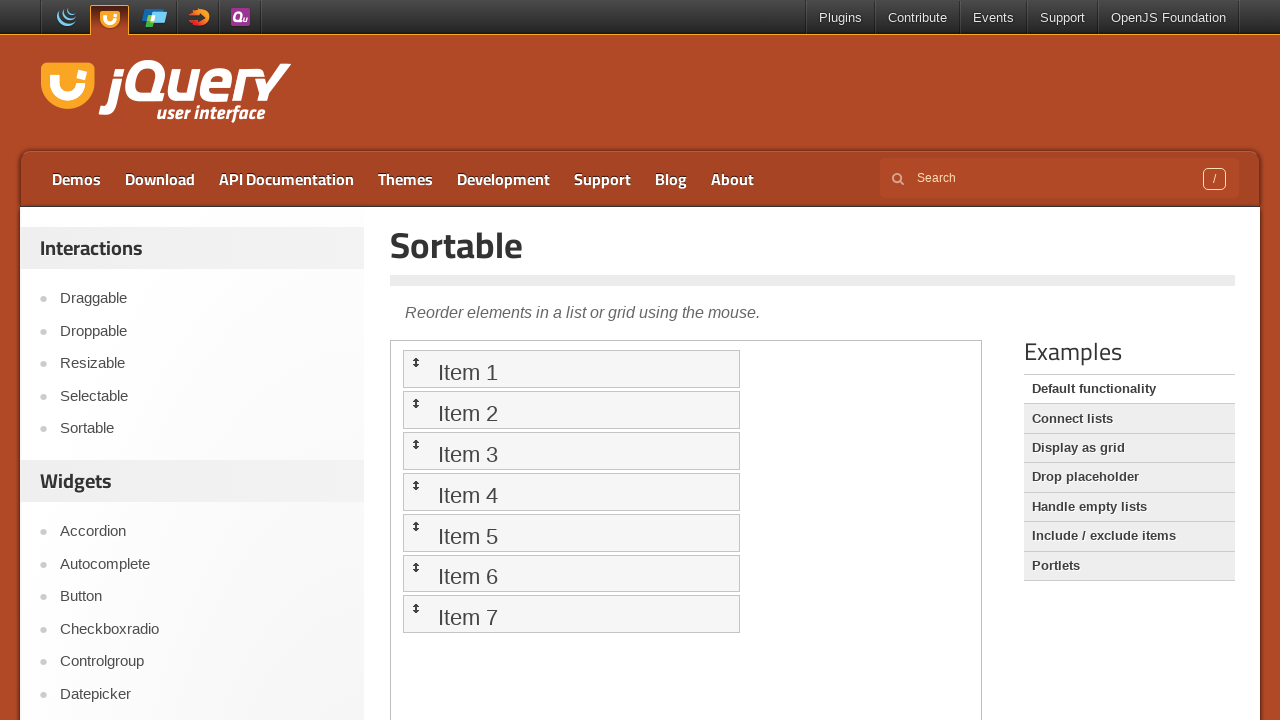

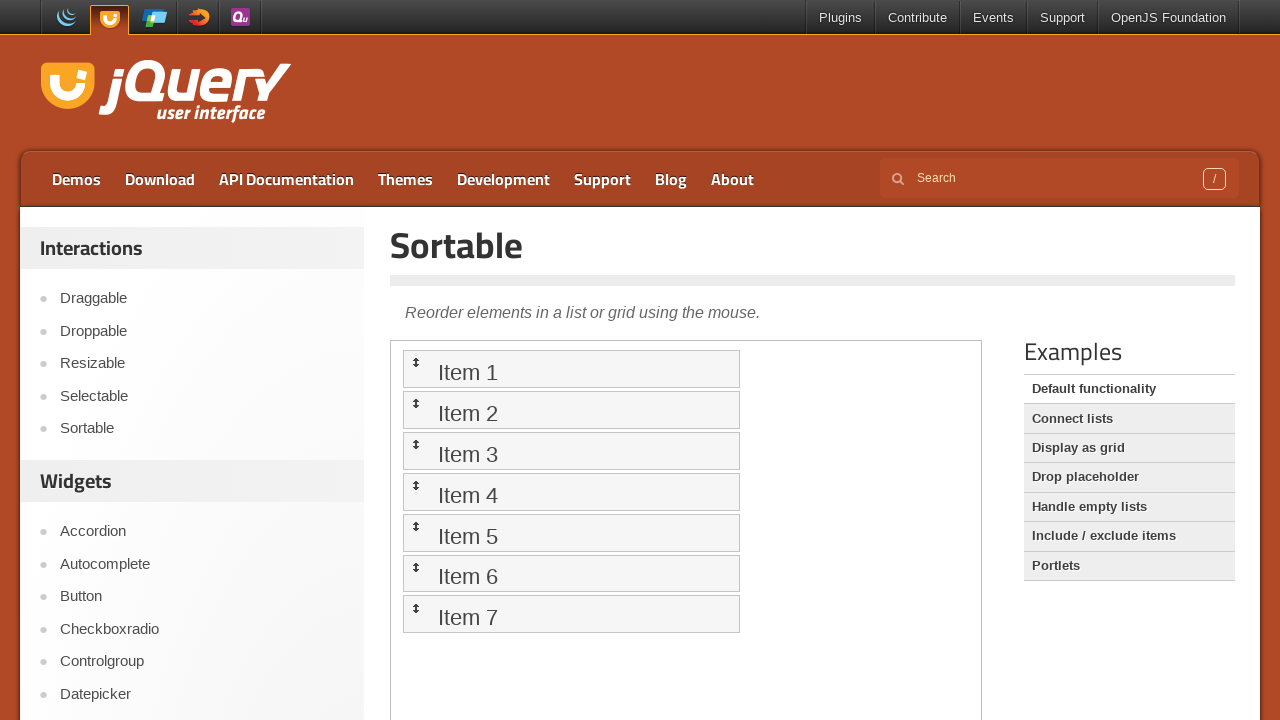